Tests date picker functionality by selecting a specific year, month, and date from a calendar widget

Starting URL: https://testautomationpractice.blogspot.com/

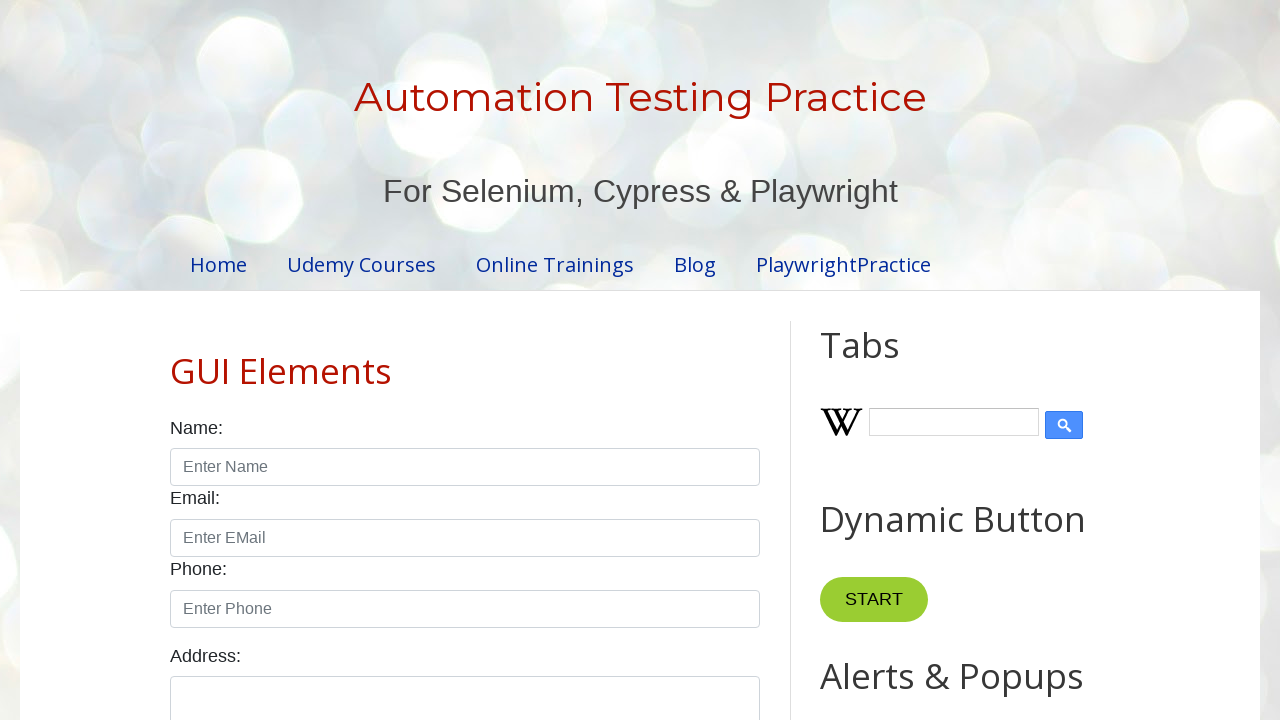

Clicked on date input field to open date picker at (520, 360) on input#txtDate
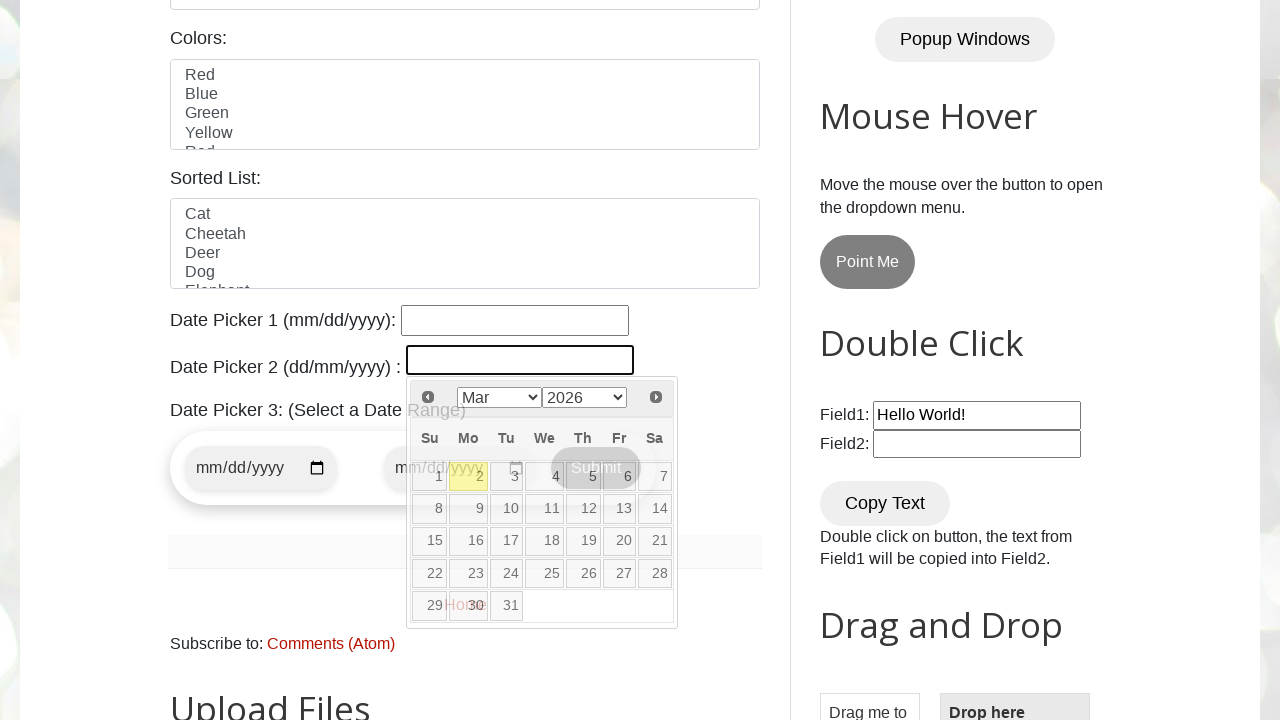

Date picker appeared with year selector visible
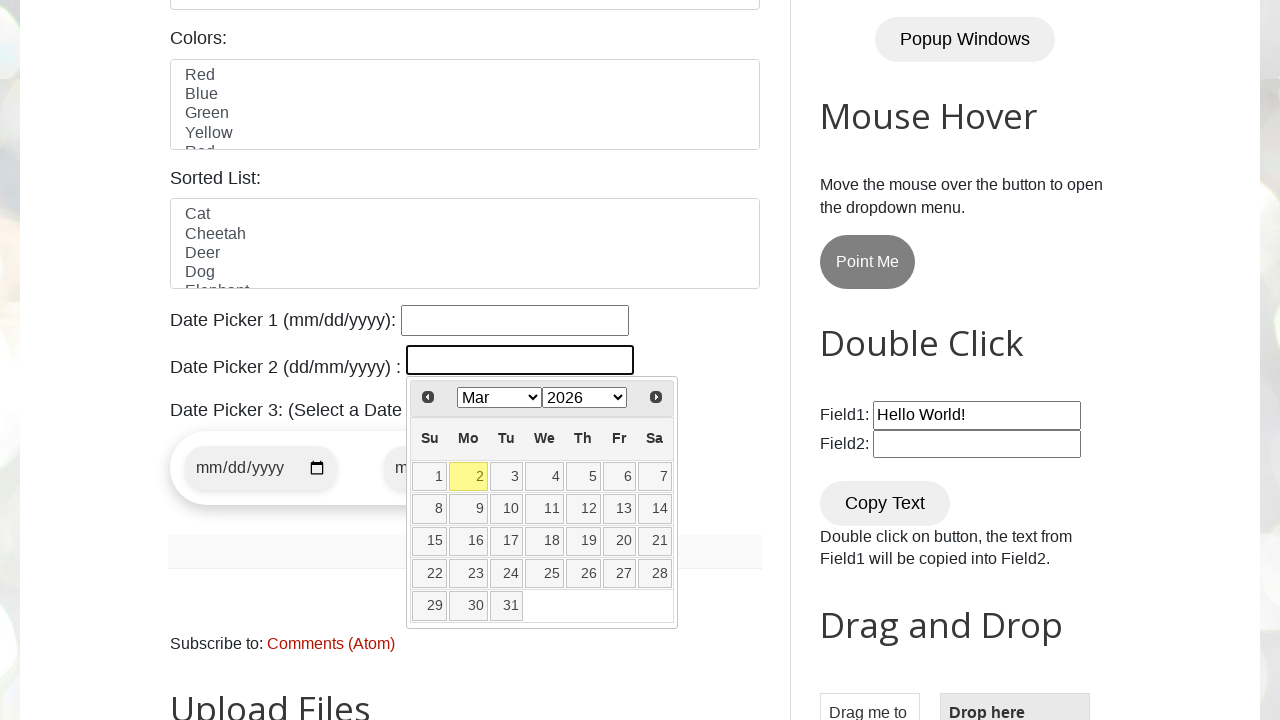

Selected year 2023 from dropdown on select.ui-datepicker-year
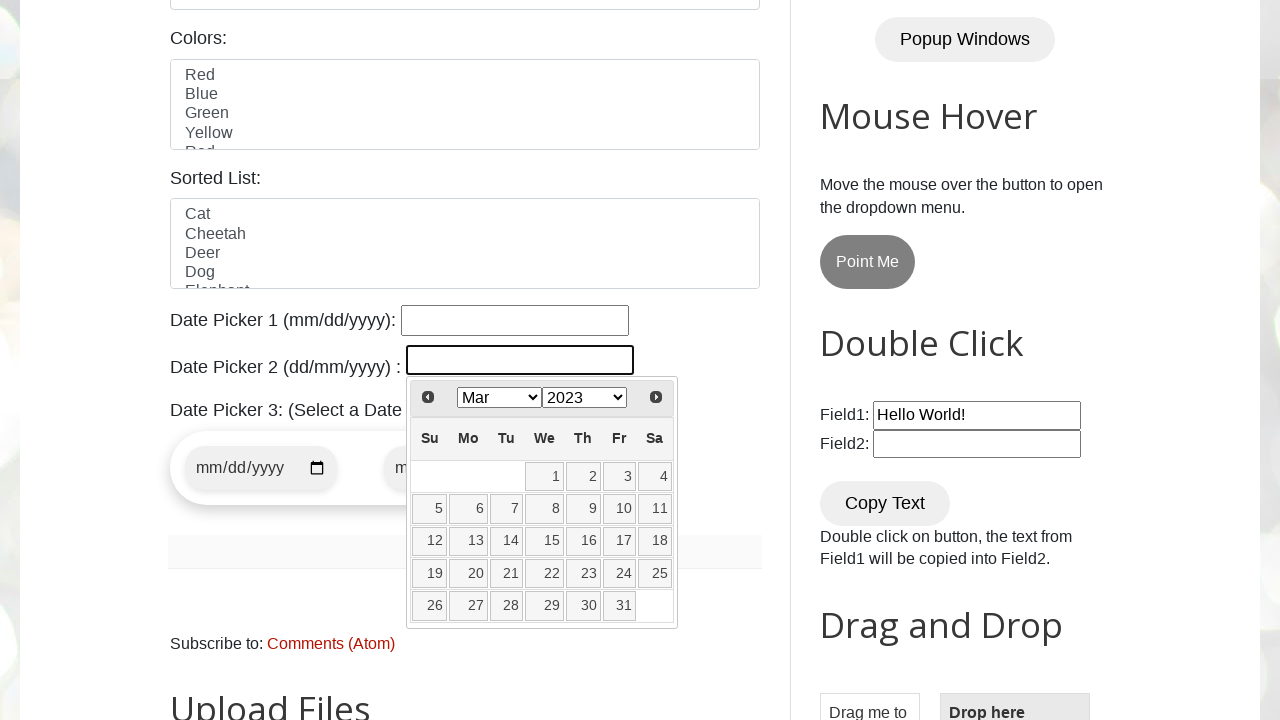

Selected month May from dropdown on select.ui-datepicker-month
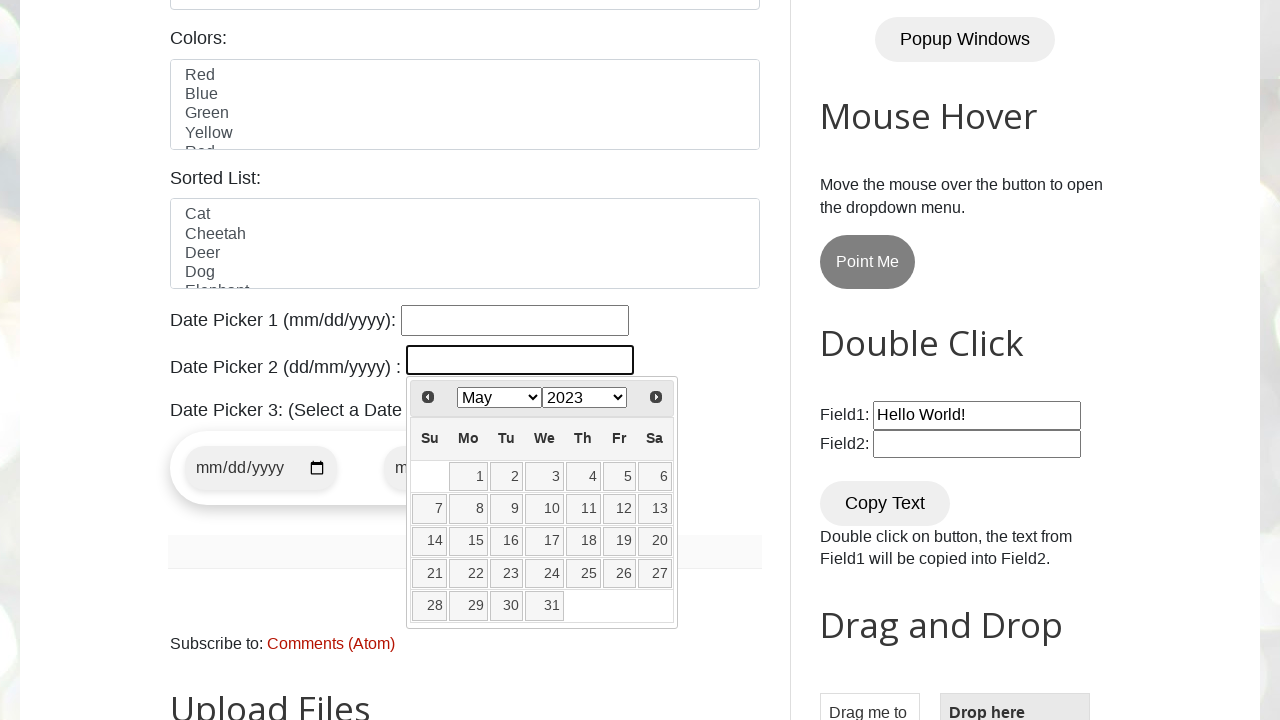

Selected date 7 from calendar at (430, 509) on table tbody tr td a.ui-state-default[data-date='7']
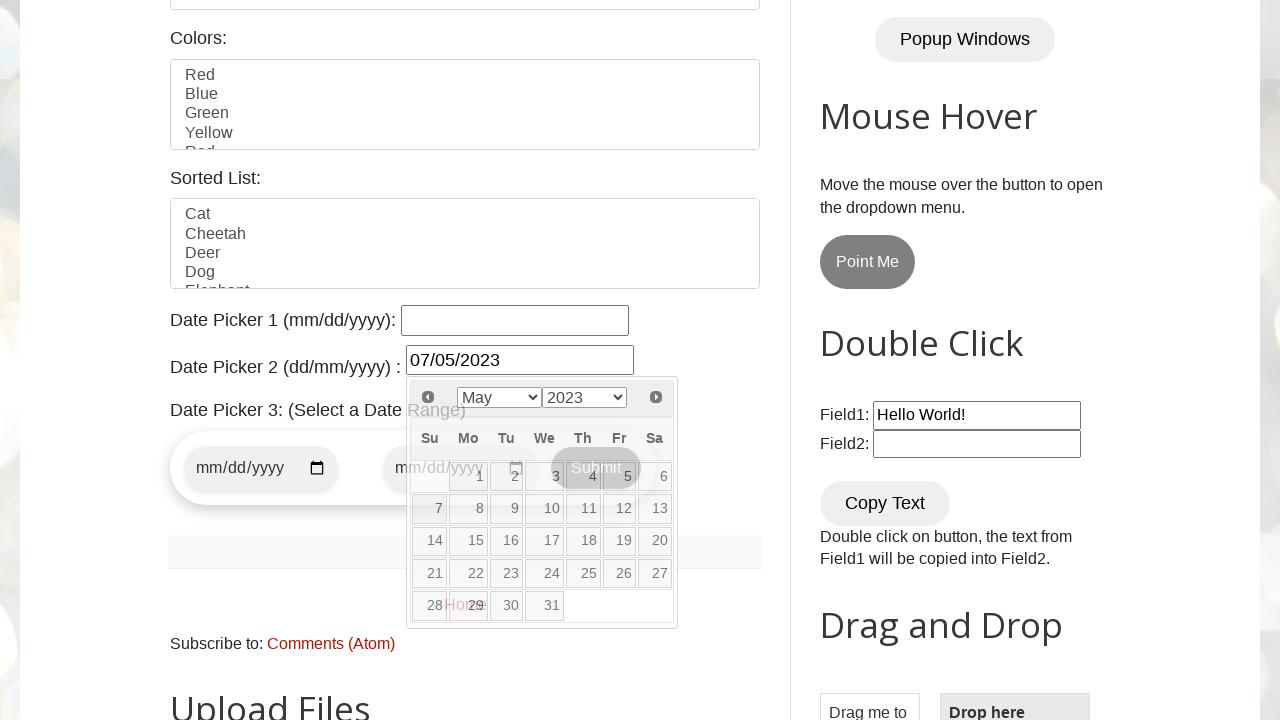

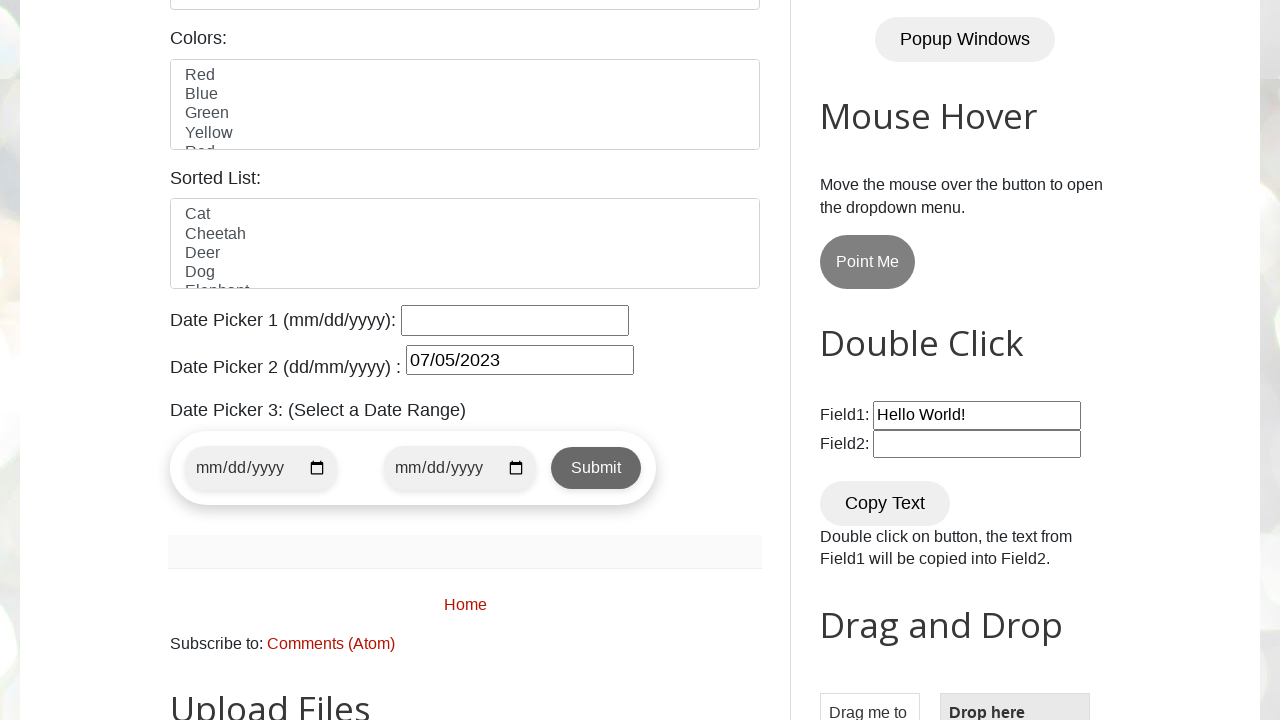